Tests username field validation by entering blank spaces followed by lowercase characters with total length greater than 10.

Starting URL: https://buggy.justtestit.org/register

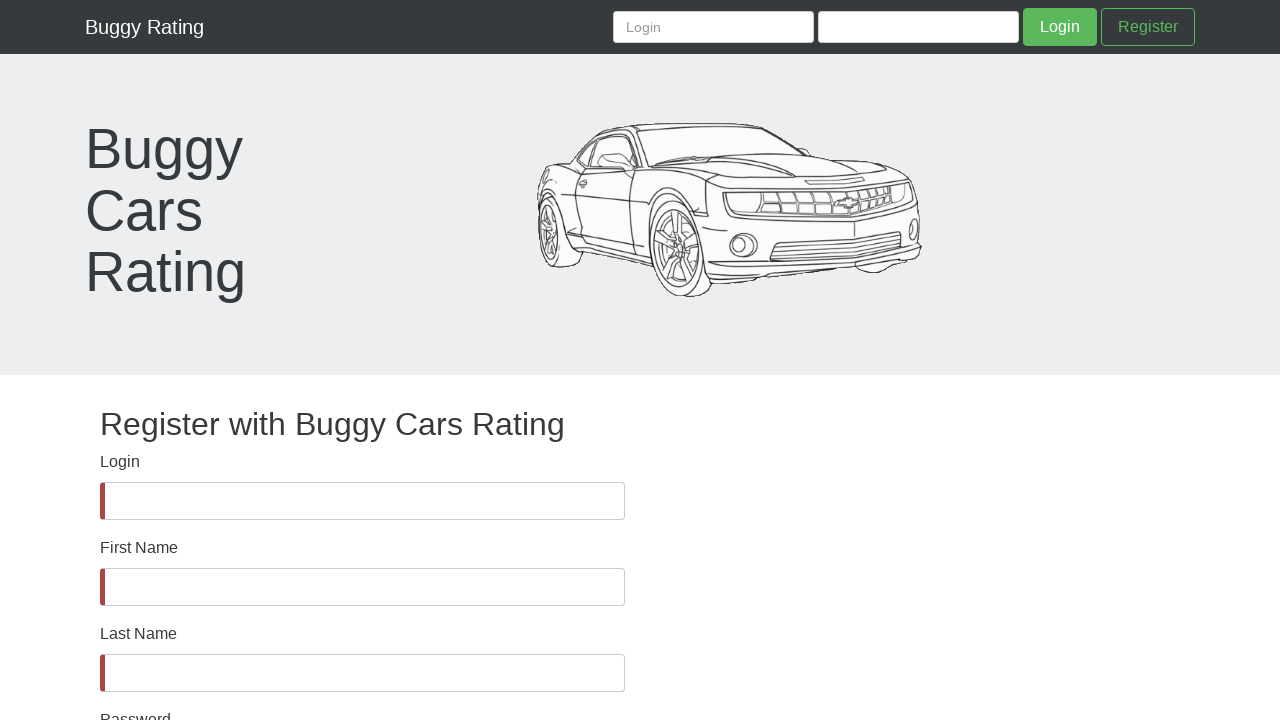

Verified username field is visible
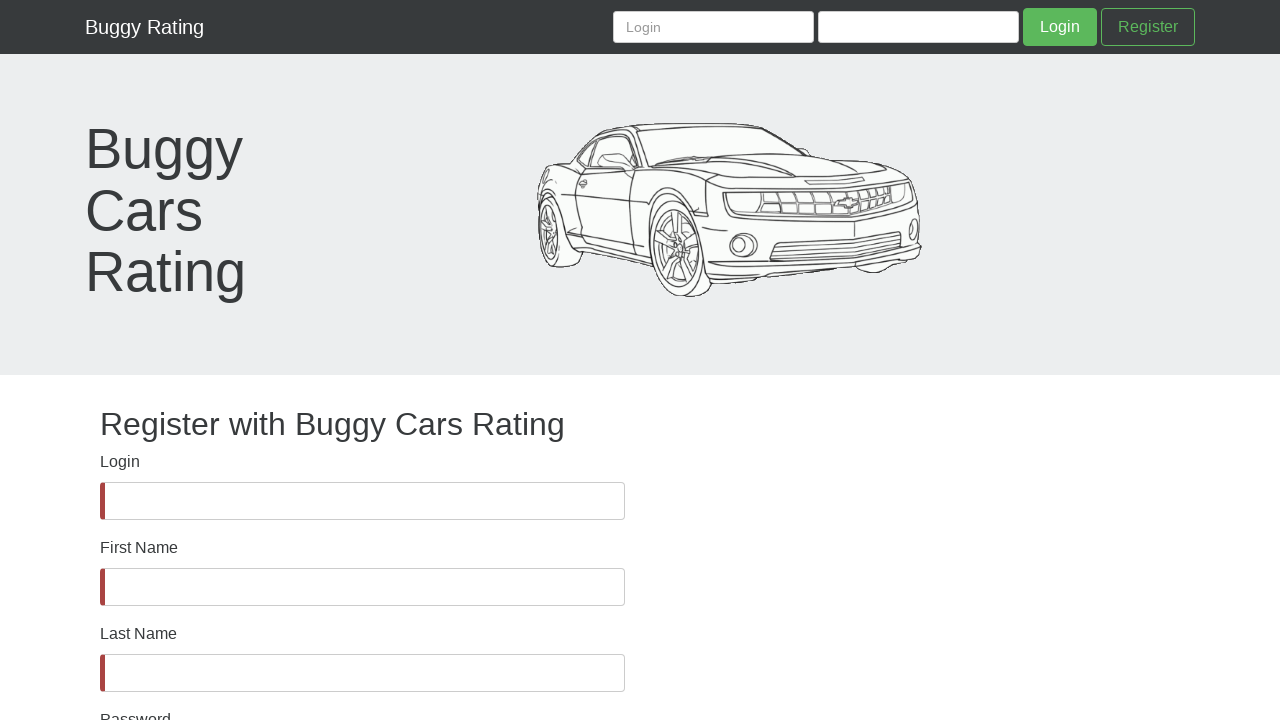

Filled username field with 5 blank spaces followed by lowercase characters (total length > 10) on #username
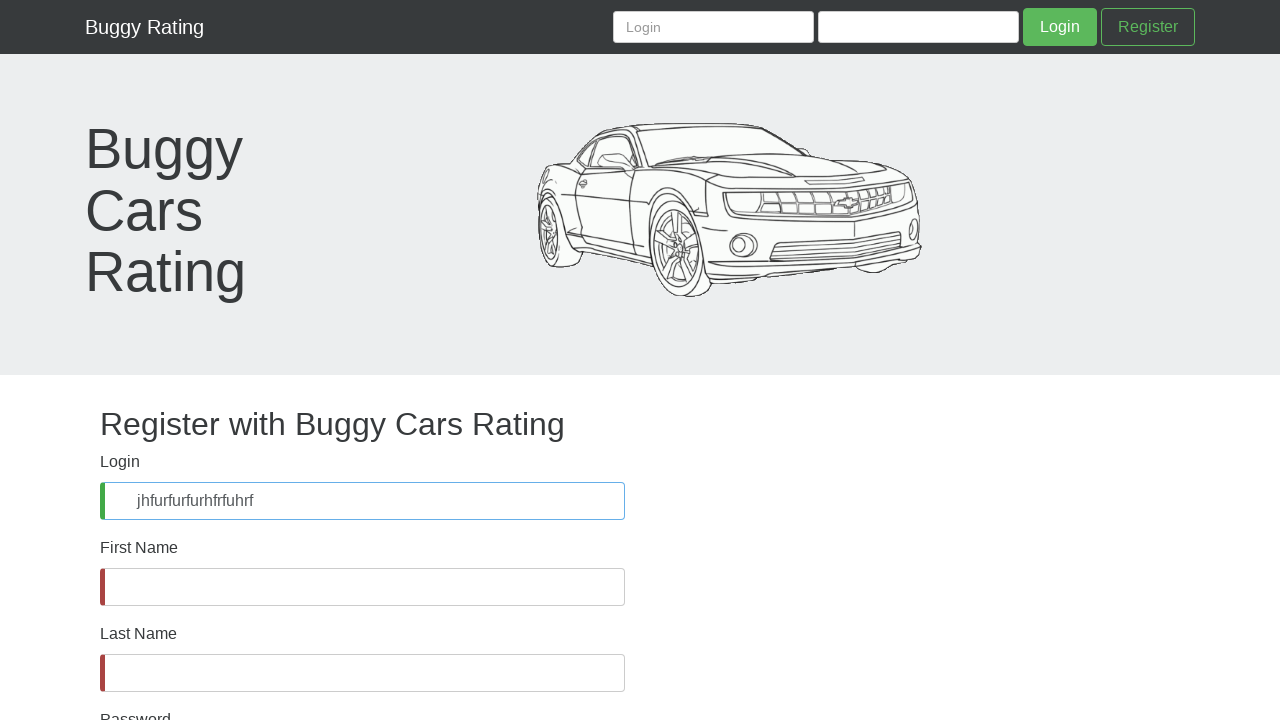

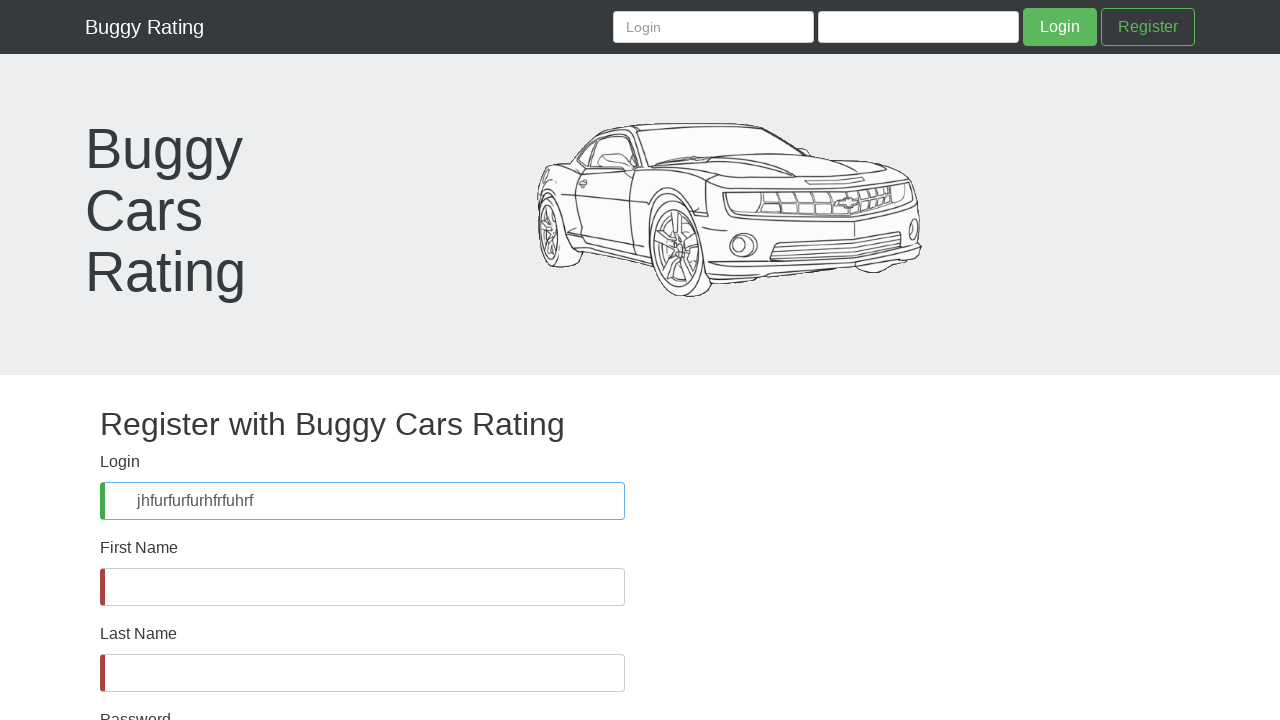